Tests dynamic content loading by clicking a Start button and waiting for hidden text to become visible

Starting URL: https://the-internet.herokuapp.com/dynamic_loading/2

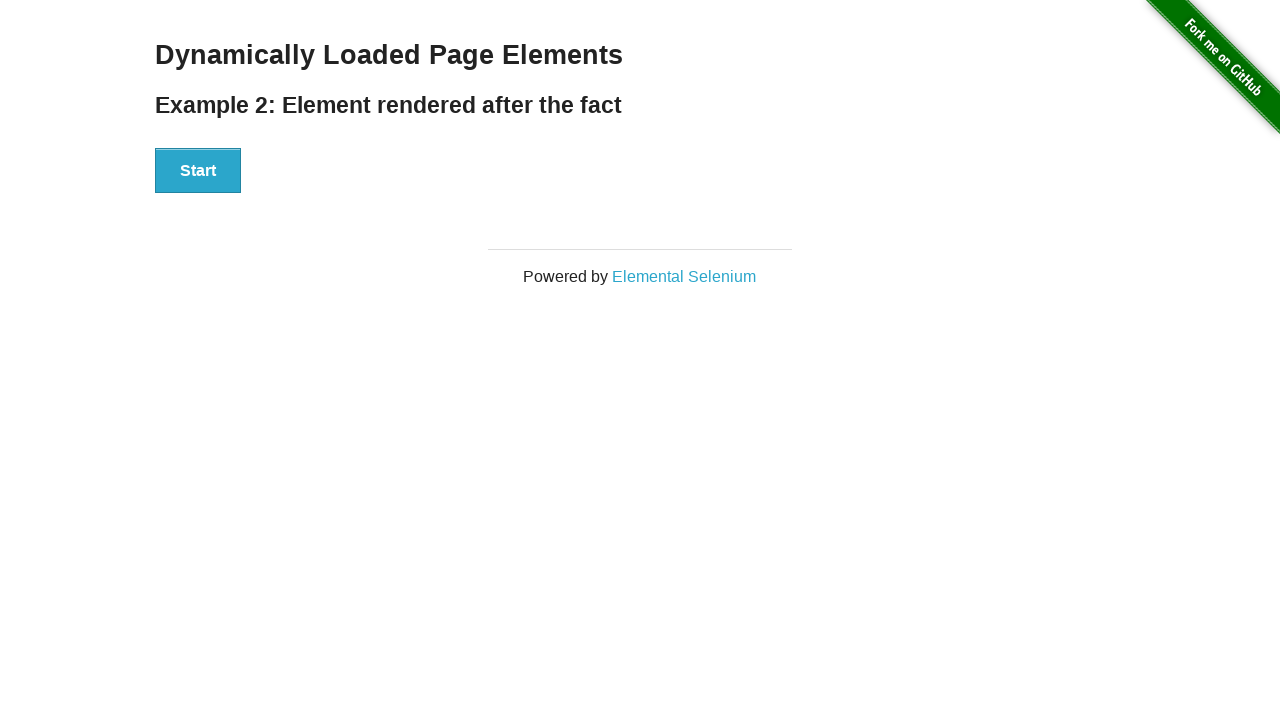

Clicked the Start button to trigger dynamic content loading at (198, 171) on xpath=//button[text()='Start']
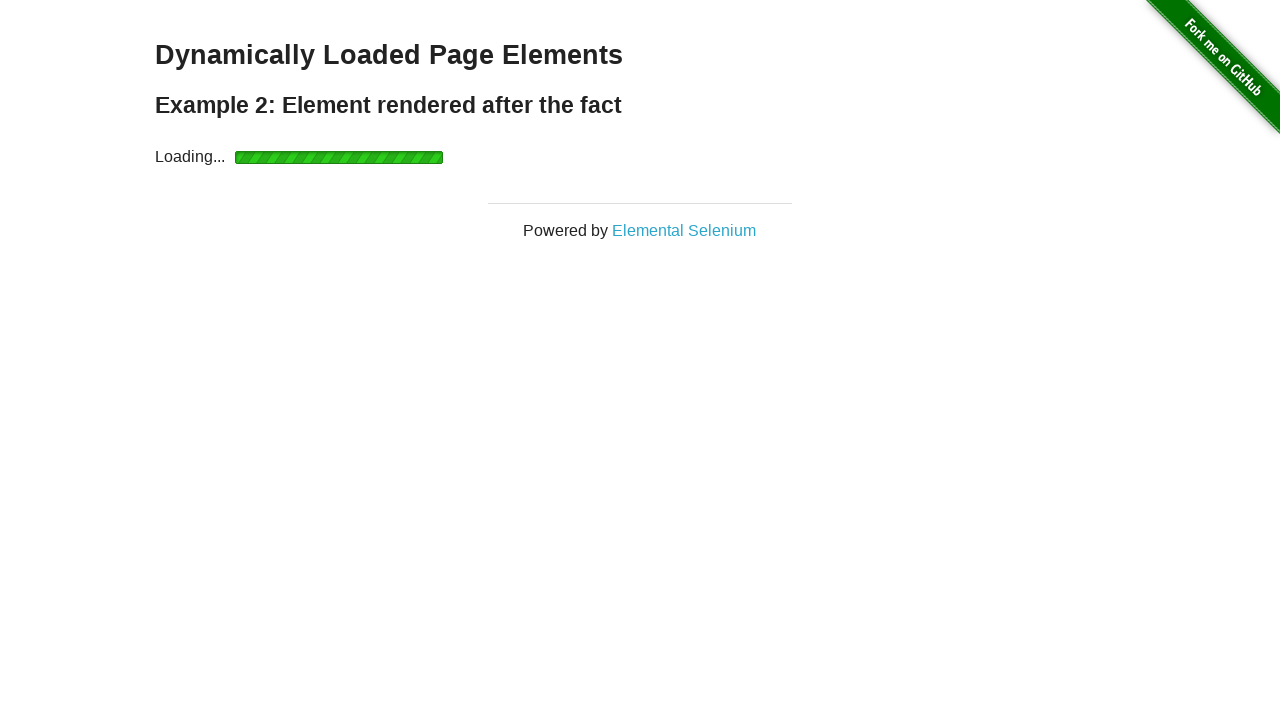

Waited for the 'Hello World!' text to become visible
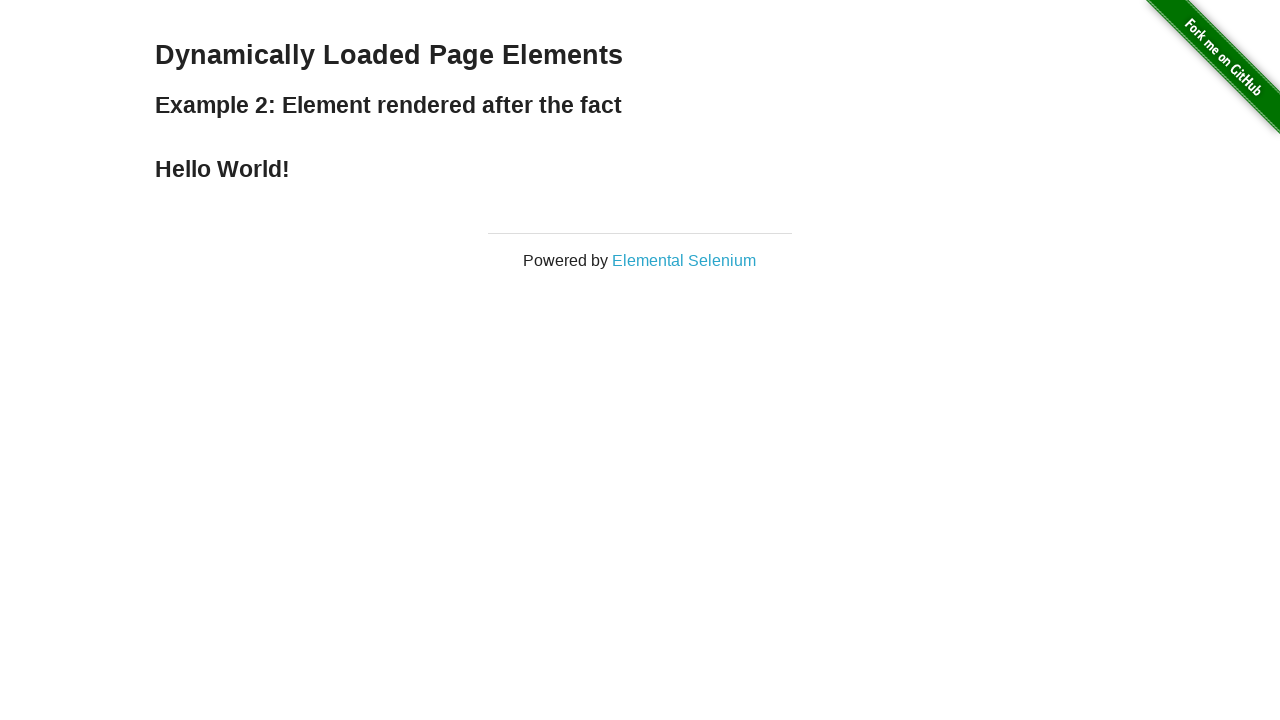

Located the 'Hello World!' text element
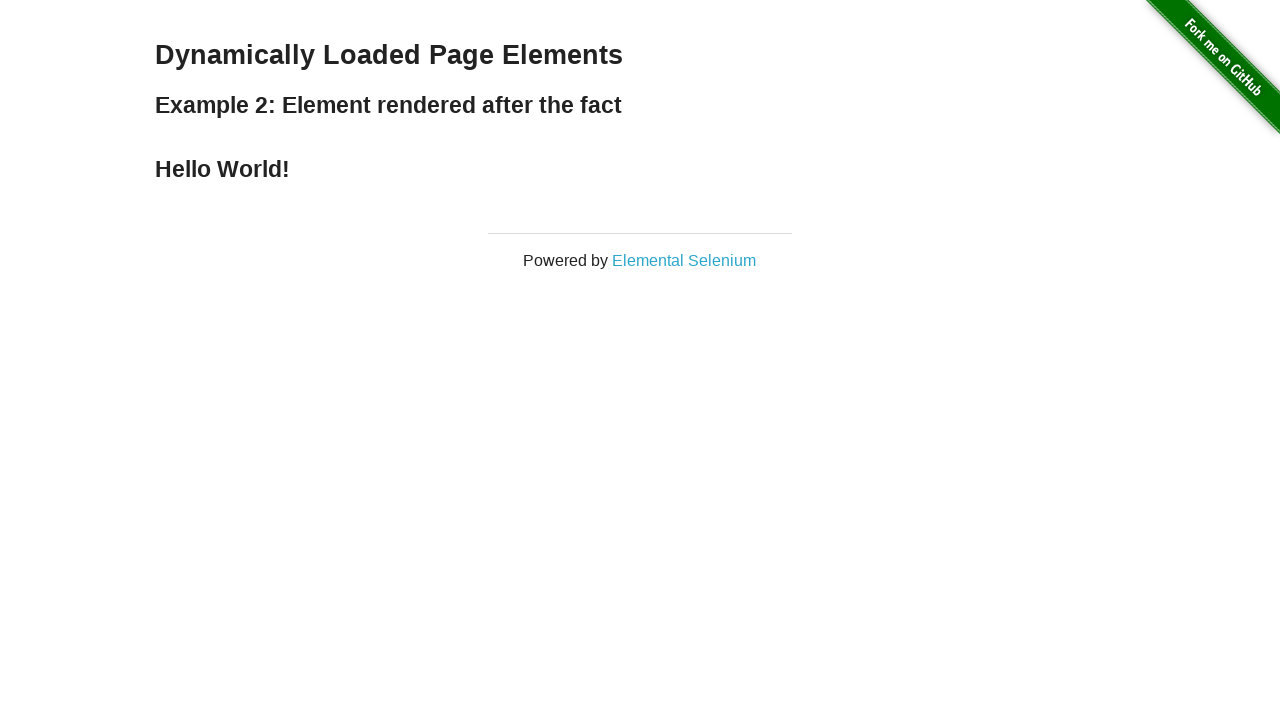

Retrieved text content: 'Hello World!'
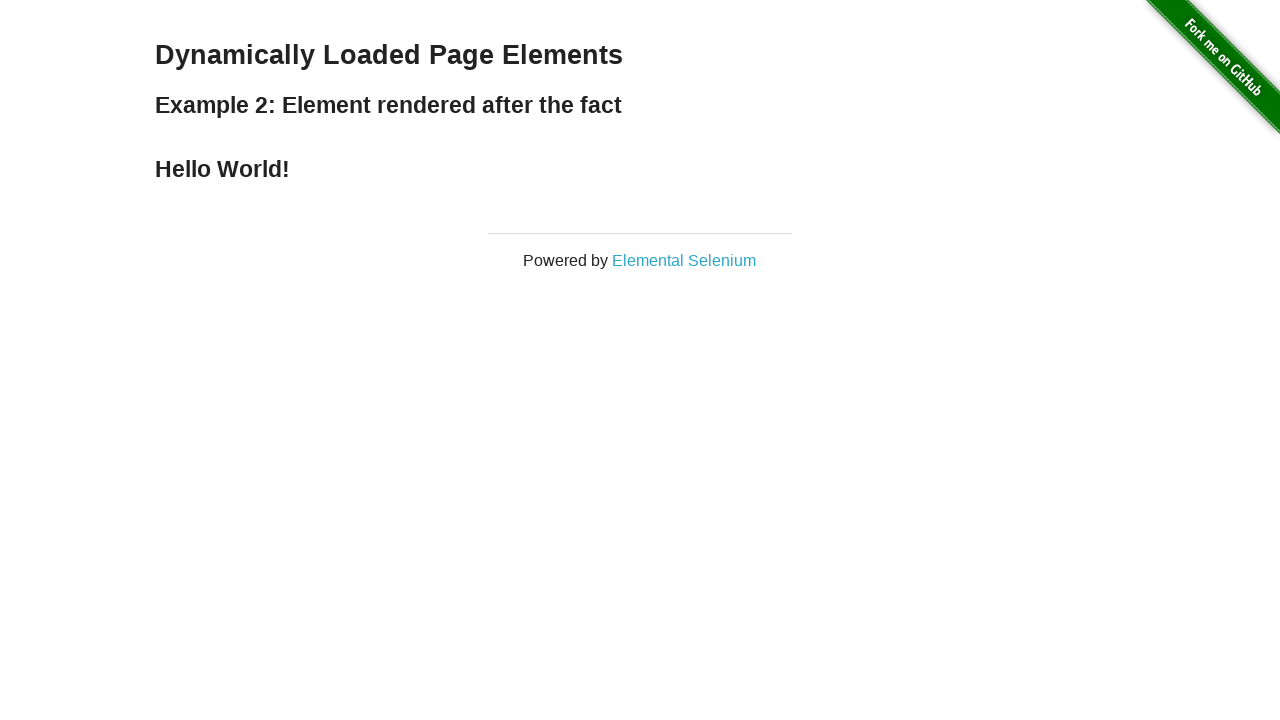

Printed text content to console: 'Hello World!'
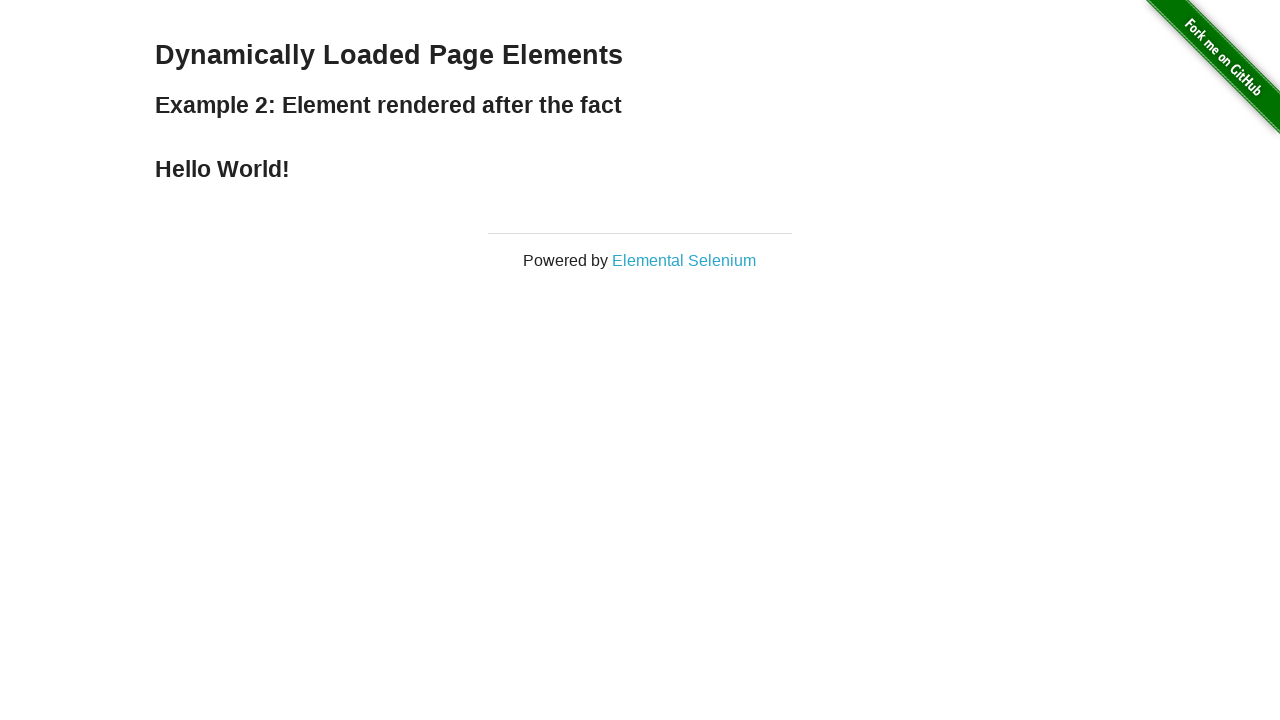

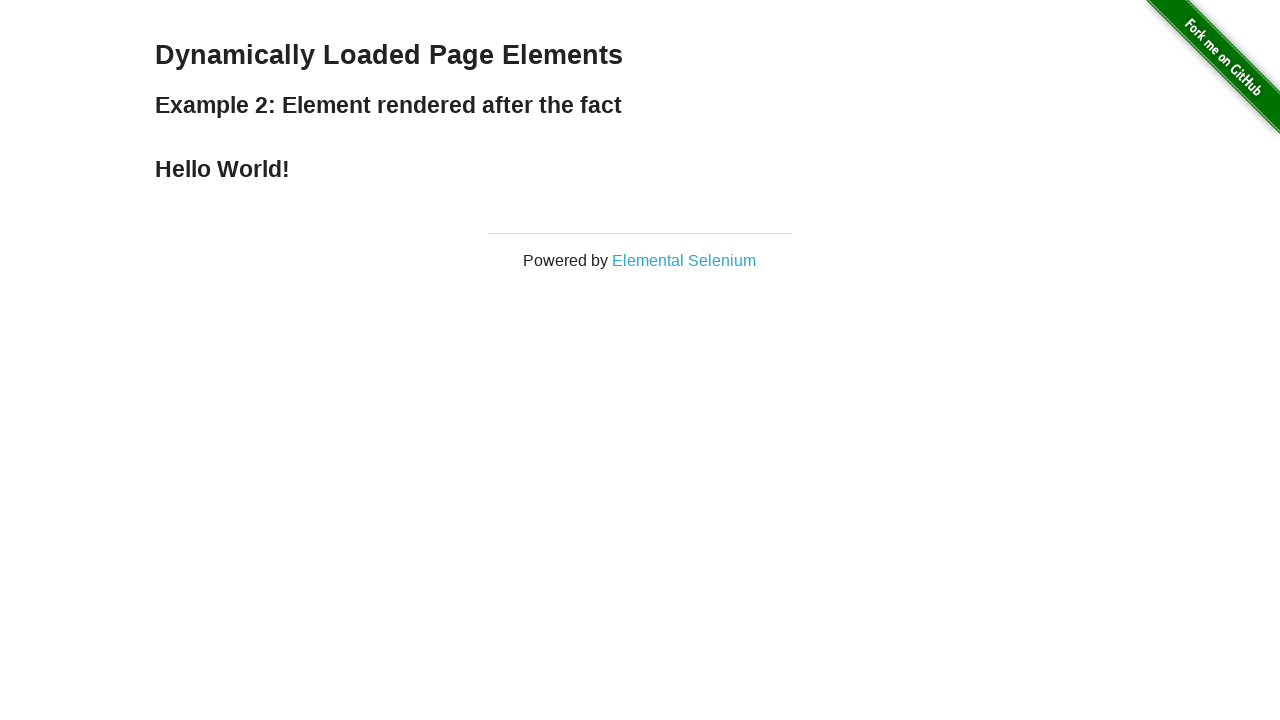